Tests the language search functionality on 99-bottles-of-beer.net by navigating to the search page, entering "python" as a search term, and verifying that search results are returned.

Starting URL: https://www.99-bottles-of-beer.net/

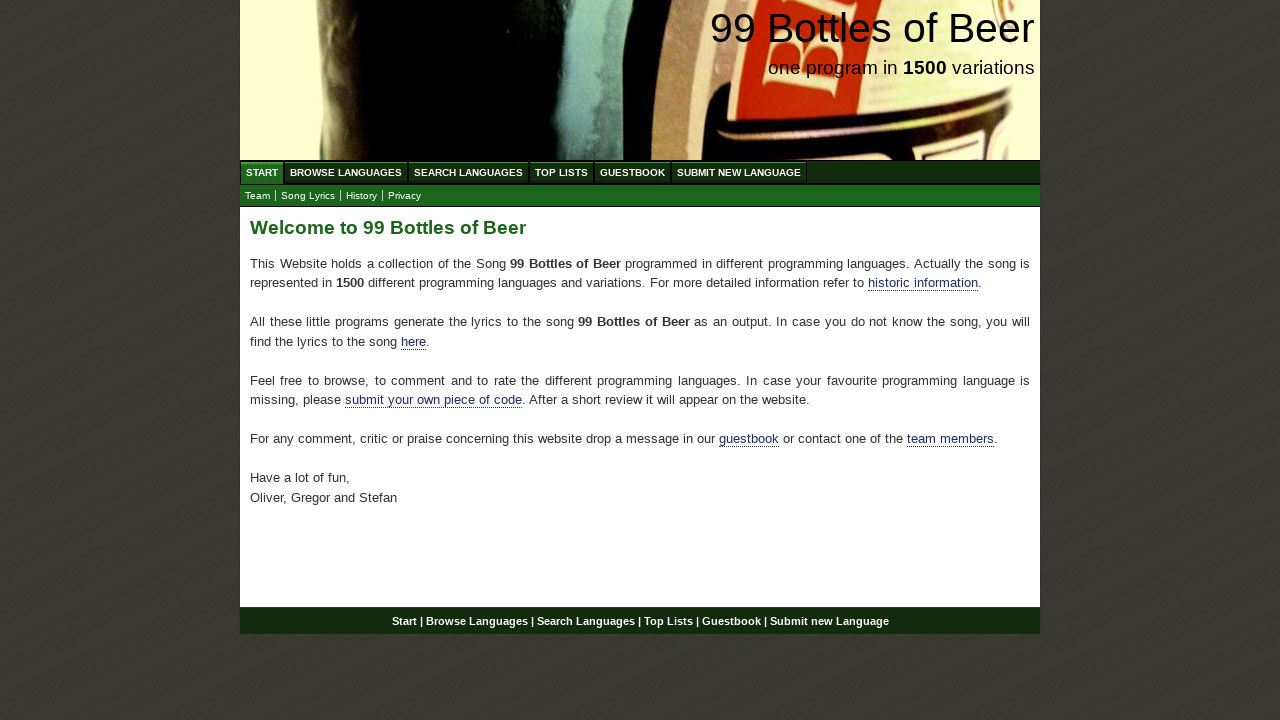

Clicked on 'Search Languages' menu item at (468, 172) on xpath=//ul[@id='menu']/li/a[@href='/search.html']
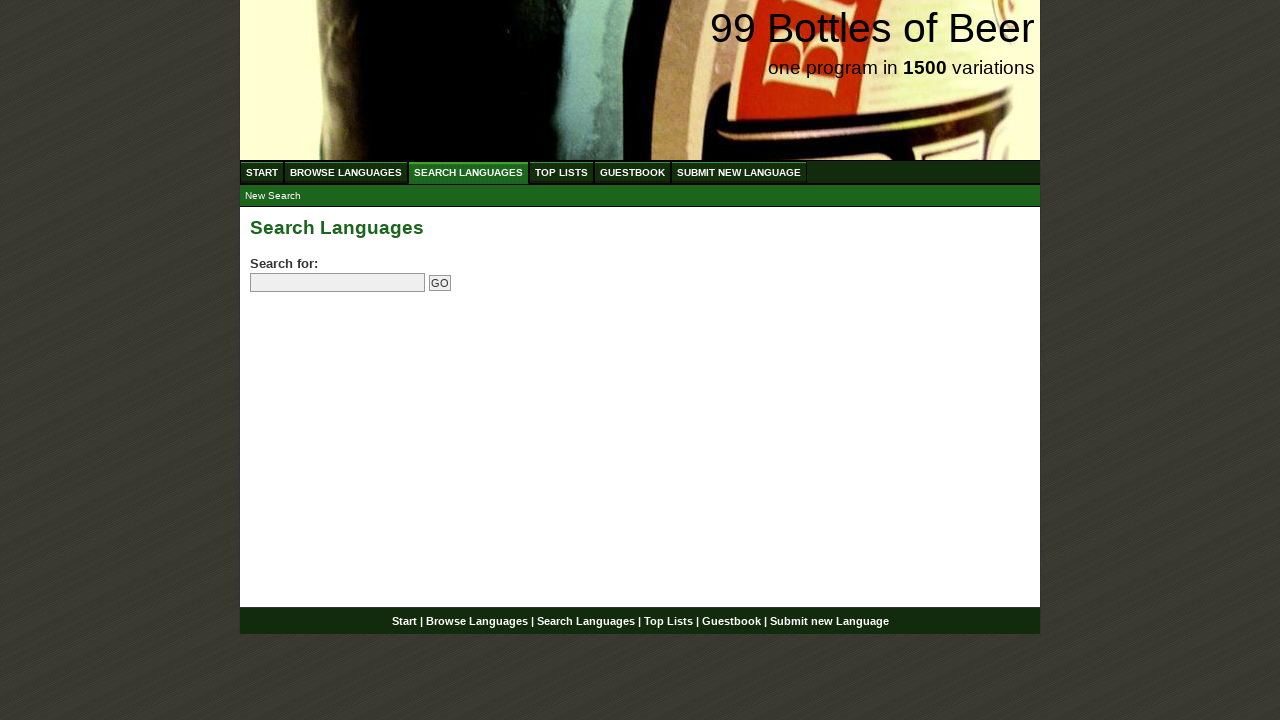

Clicked on the search field at (338, 283) on input[name='search']
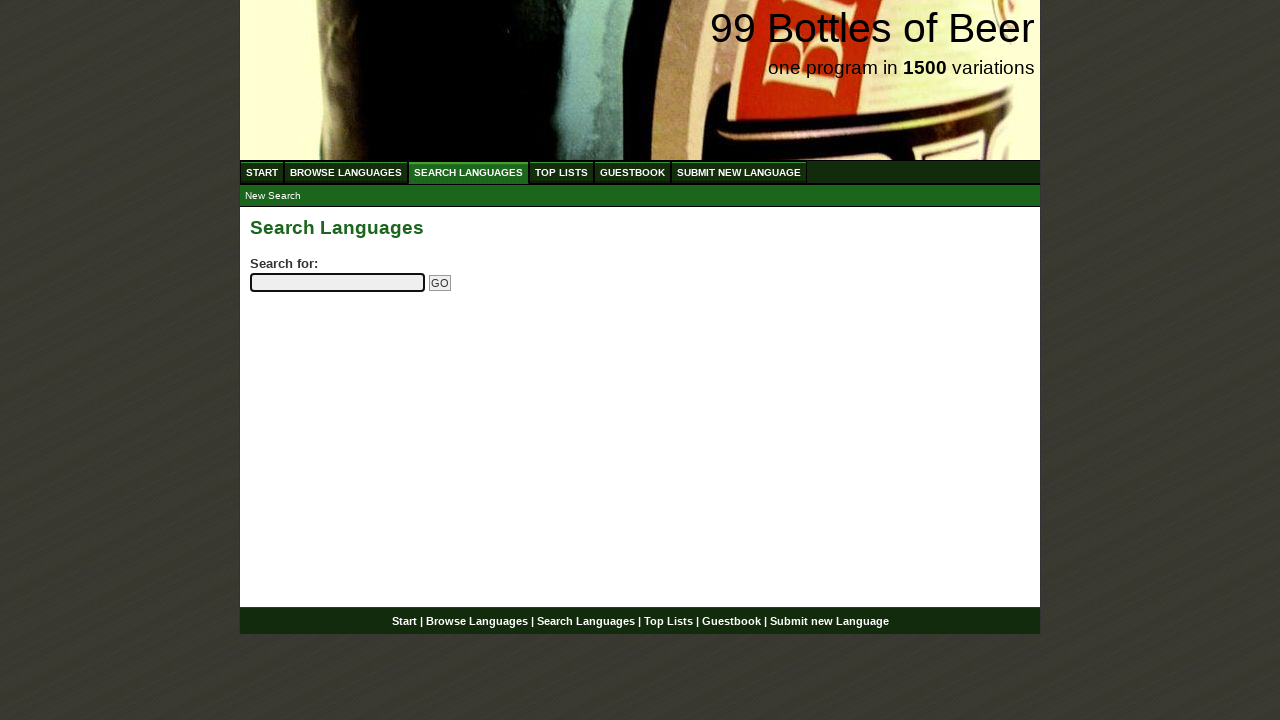

Entered 'python' in the search field on input[name='search']
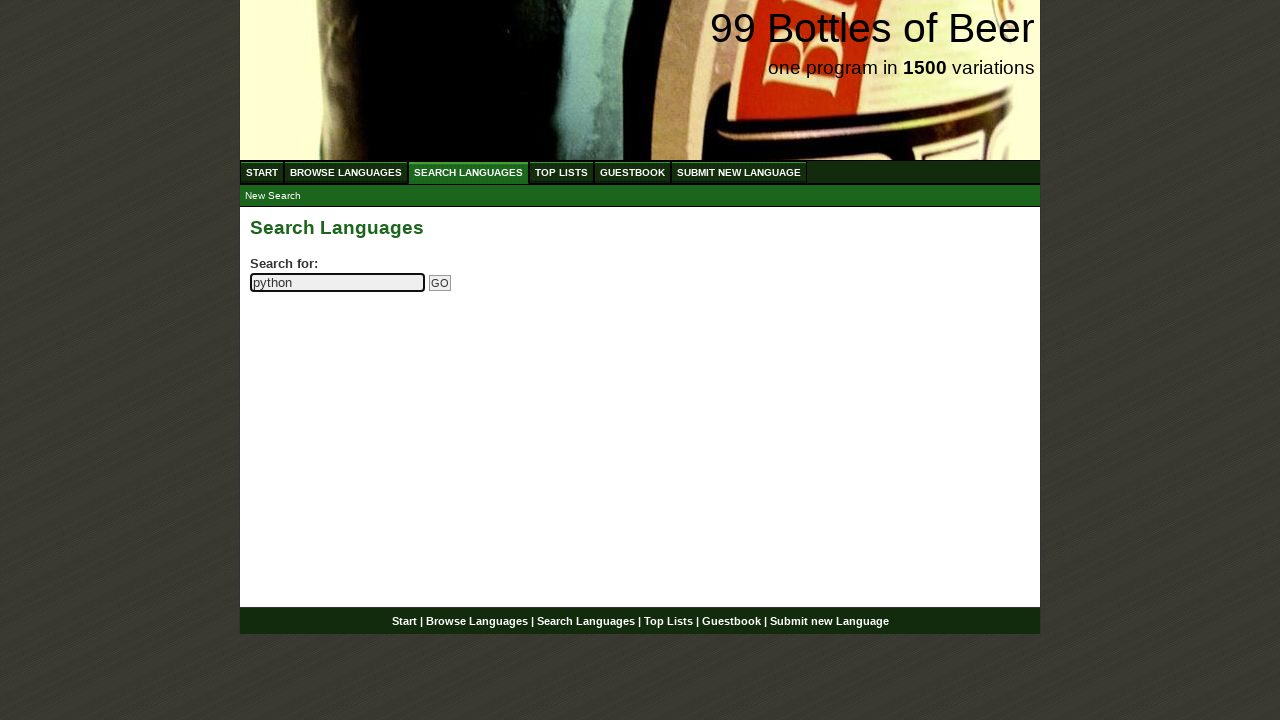

Clicked the submit button to search for 'python' at (440, 283) on input[name='submitsearch']
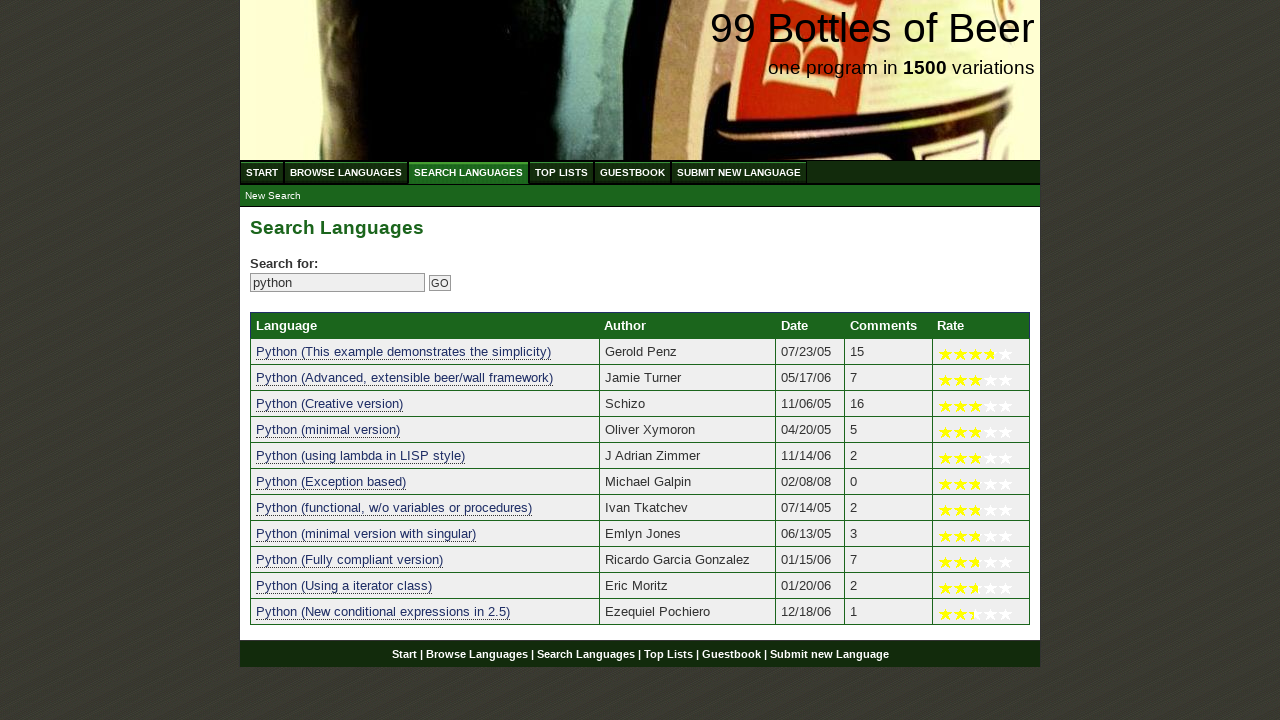

Search results table loaded successfully
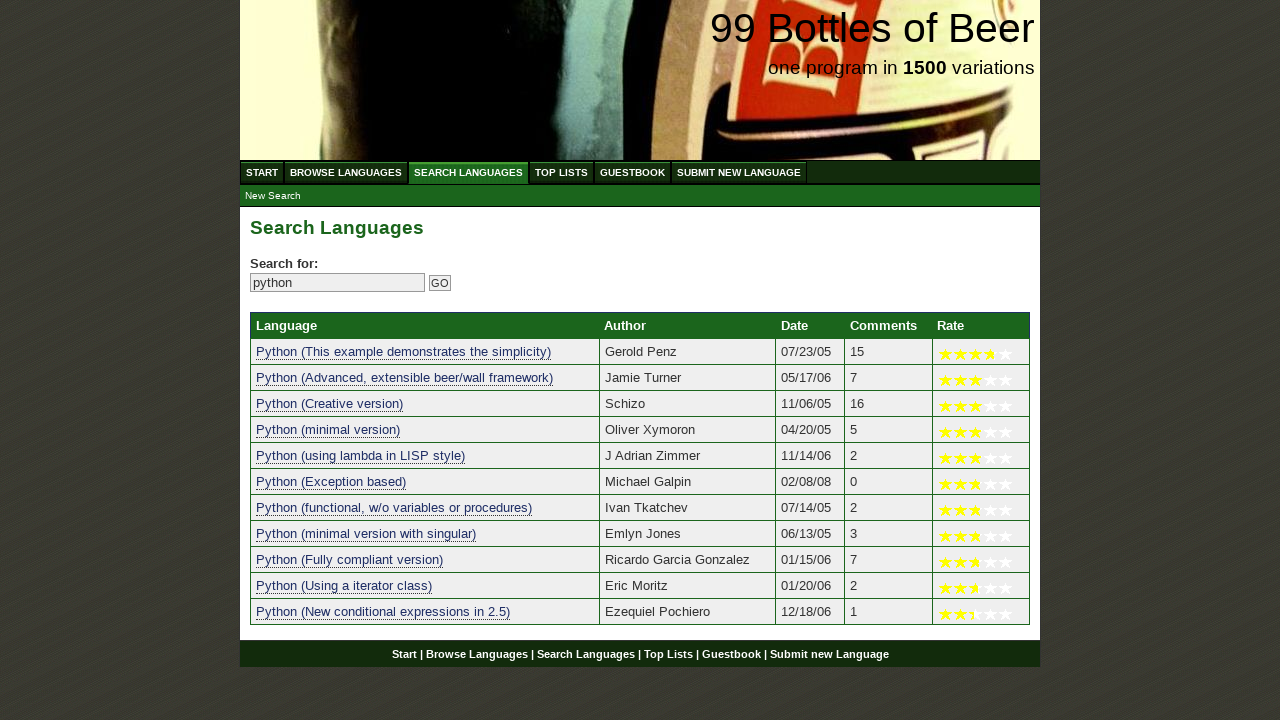

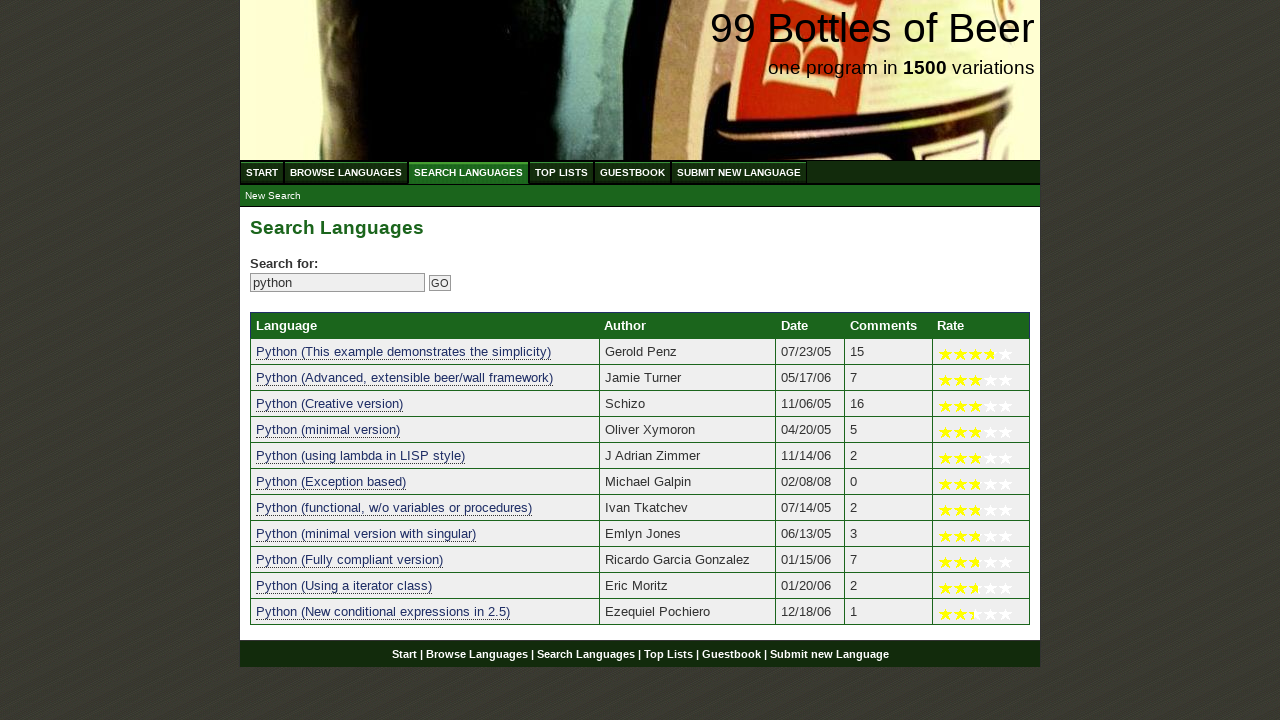